Tests scrolling to an element and filling in a name field on a form that requires scrolling to reach the input elements

Starting URL: https://formy-project.herokuapp.com/scroll

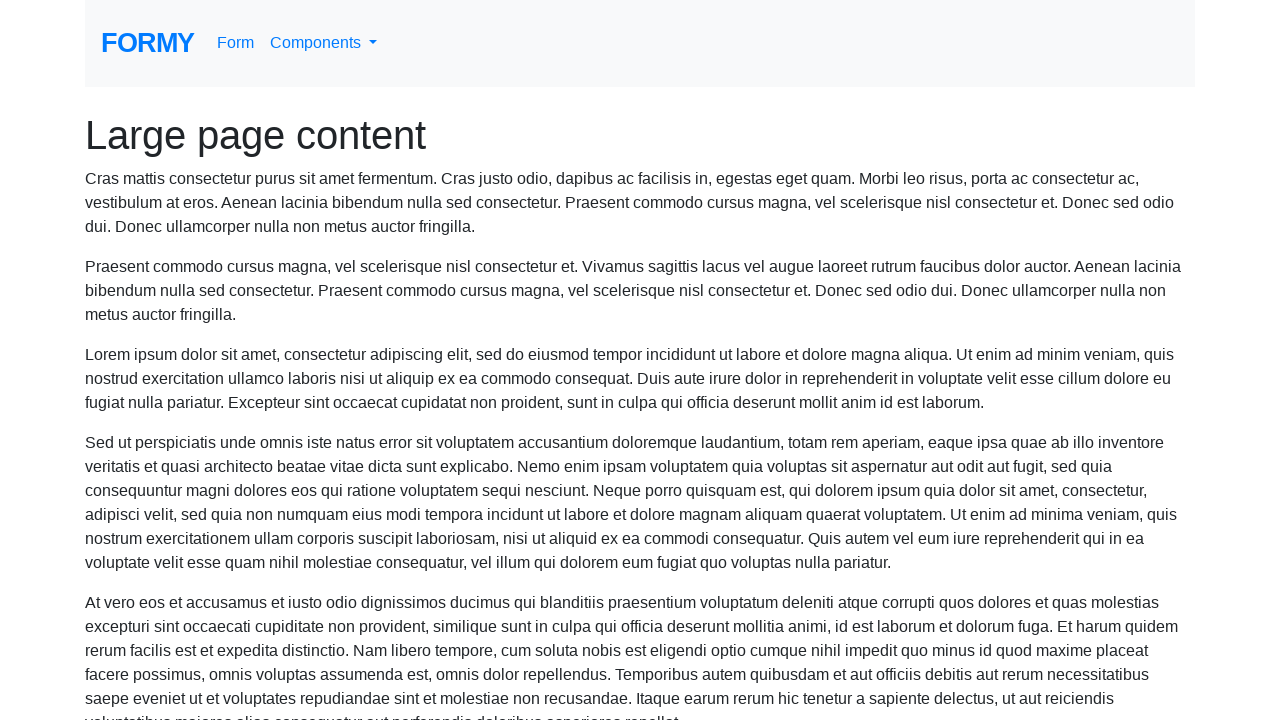

Scrolled to name field
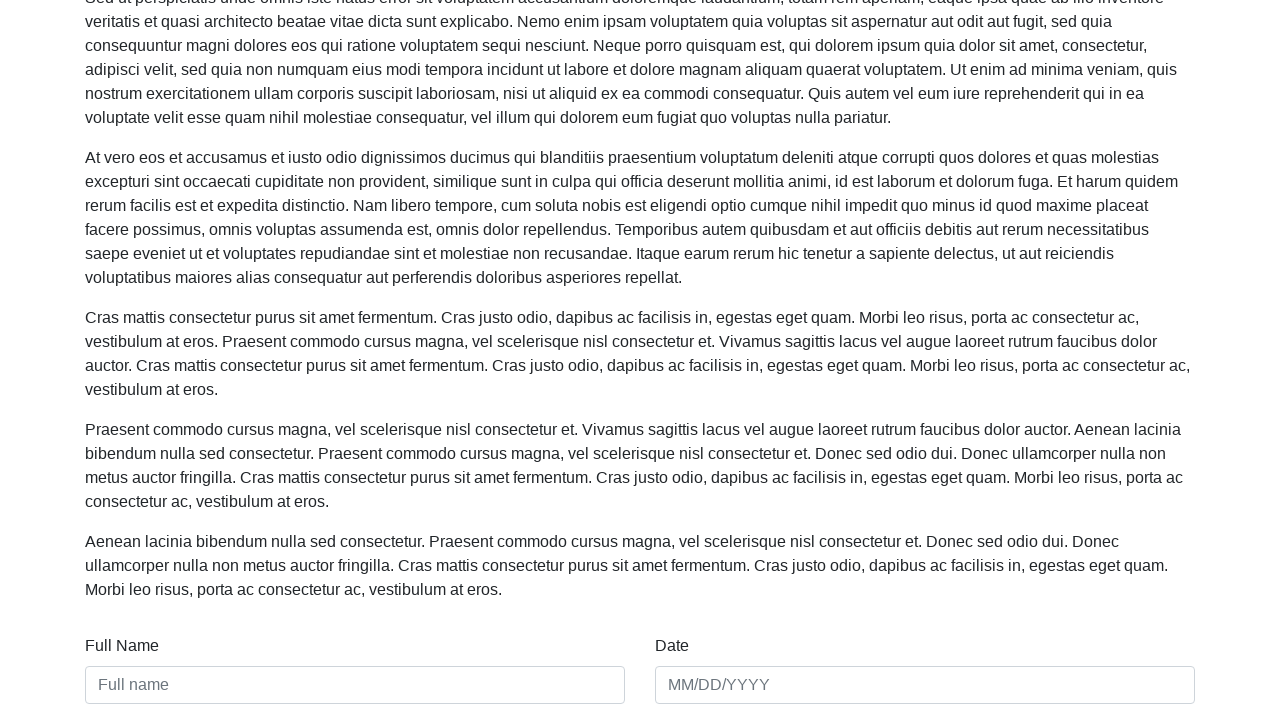

Filled name field with 'Adam Tak' on #name
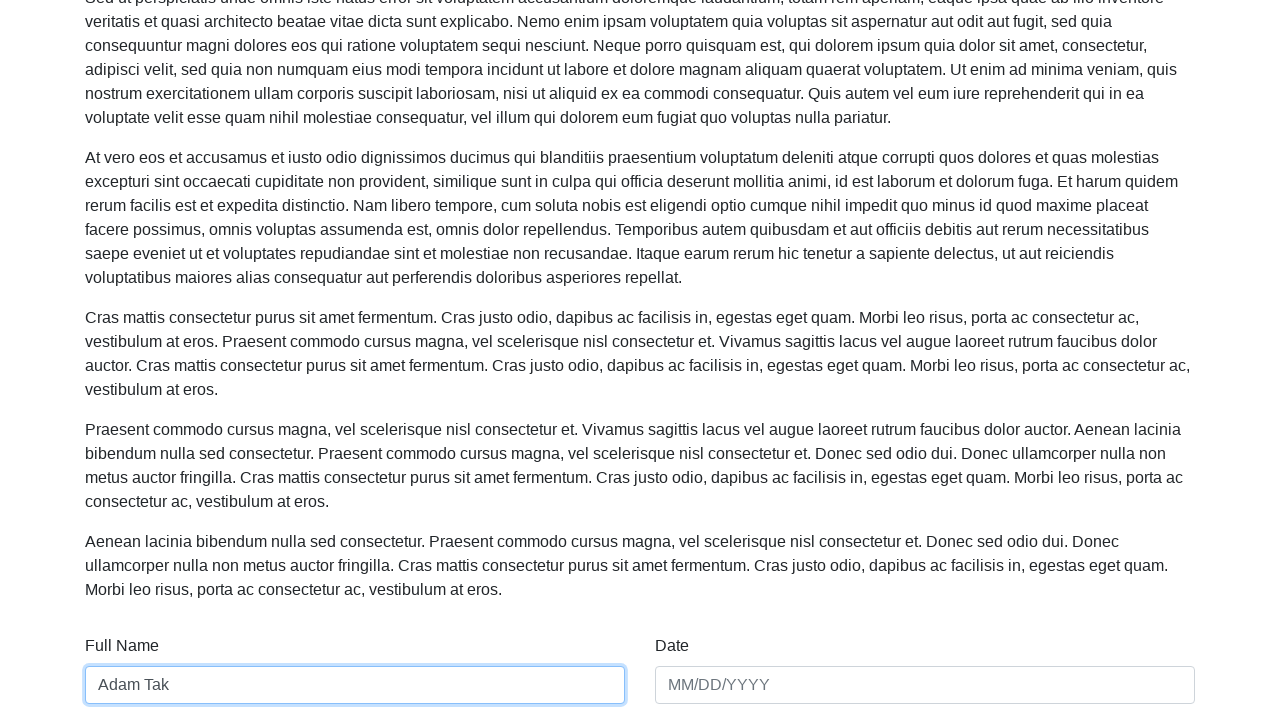

Scrolled to date field
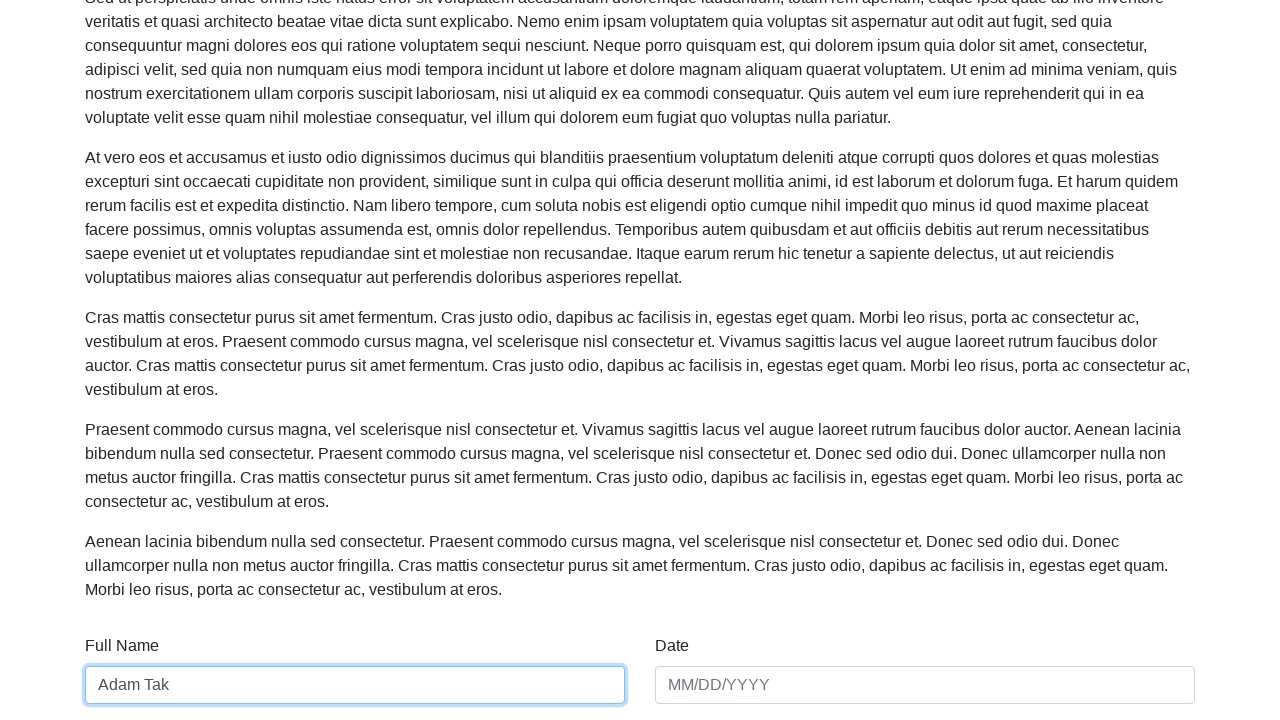

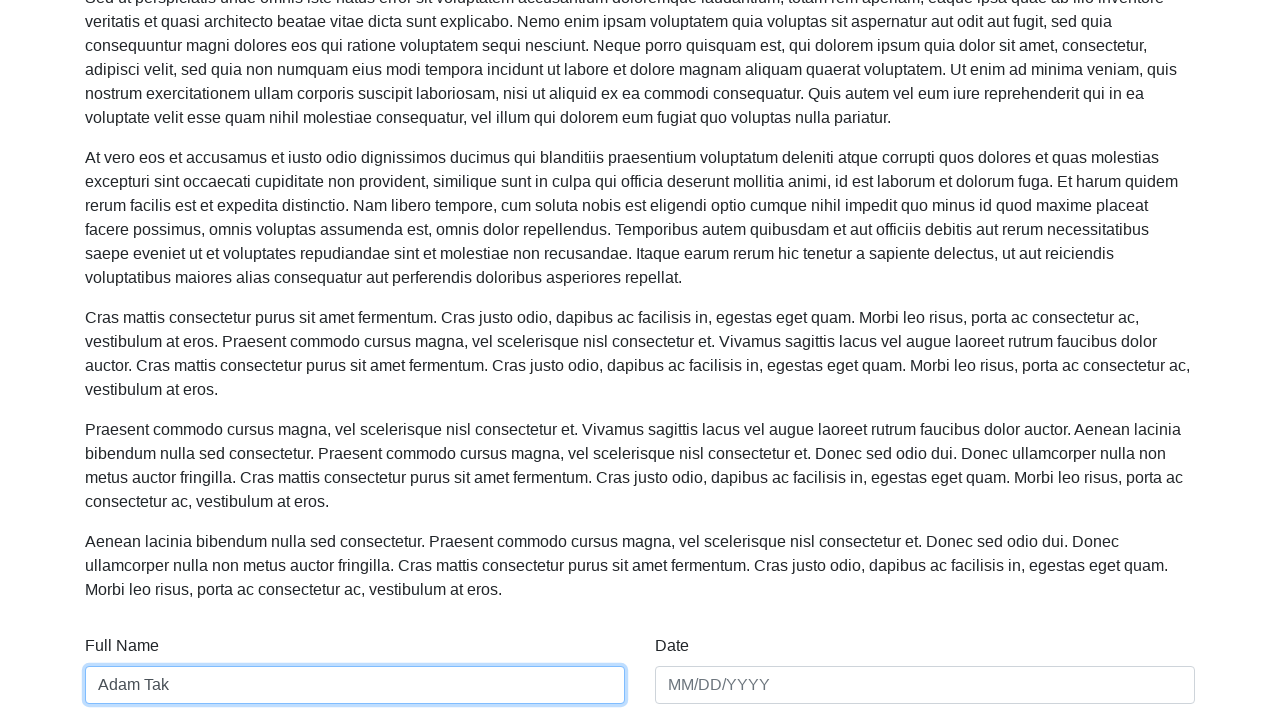